Tests entering text in a JavaScript prompt dialog, dismissing it, and verifying null is displayed as the result

Starting URL: https://the-internet.herokuapp.com/javascript_alerts

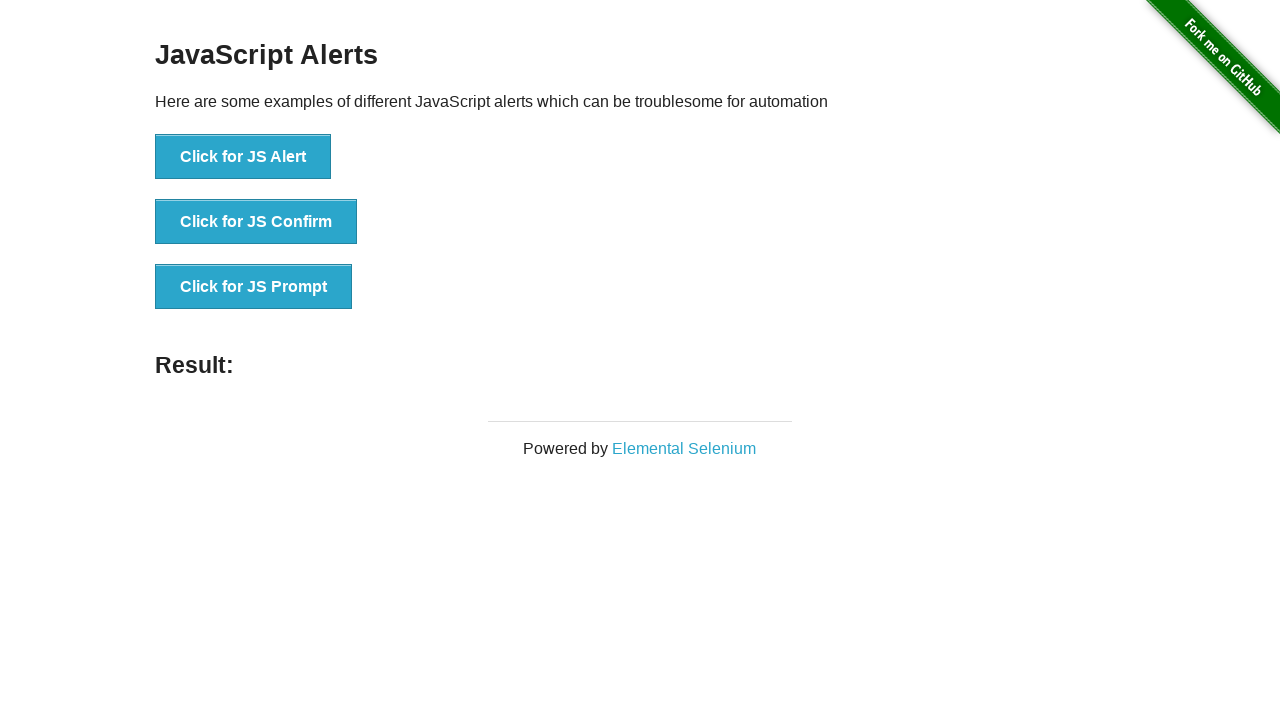

Set up dialog handler to dismiss prompt
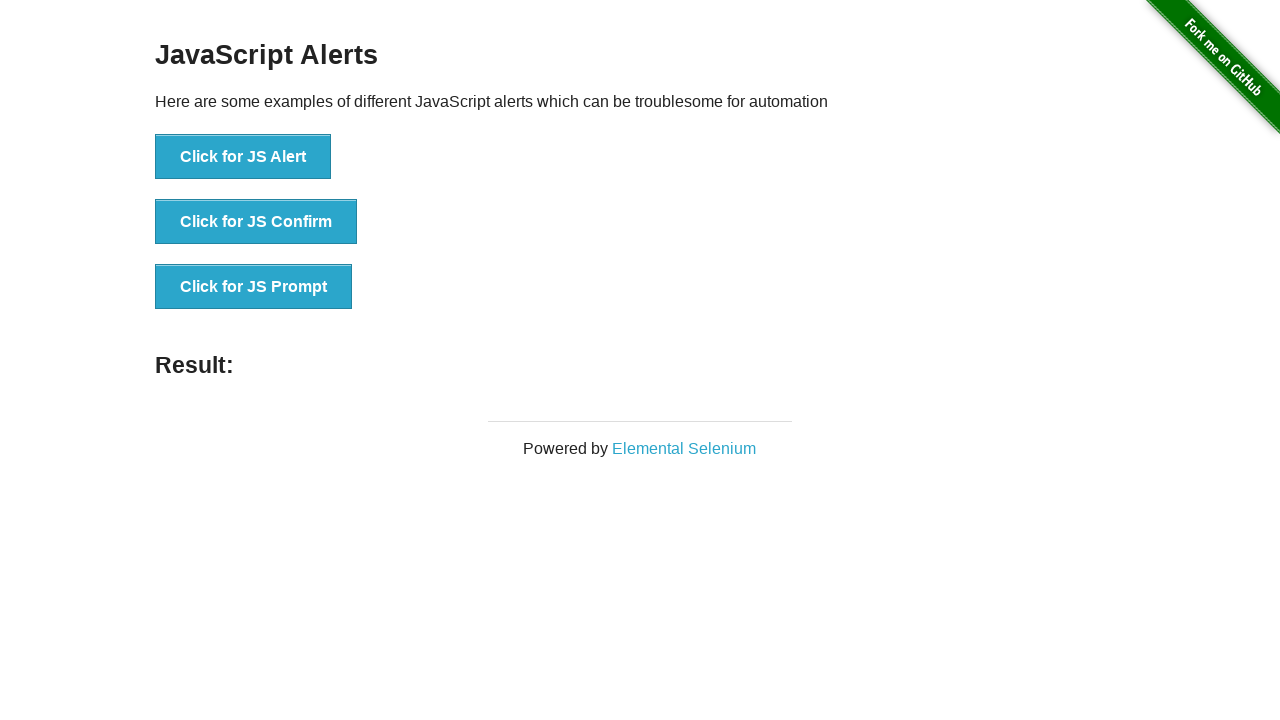

Clicked the JS Prompt button at (254, 287) on button[onclick='jsPrompt()']
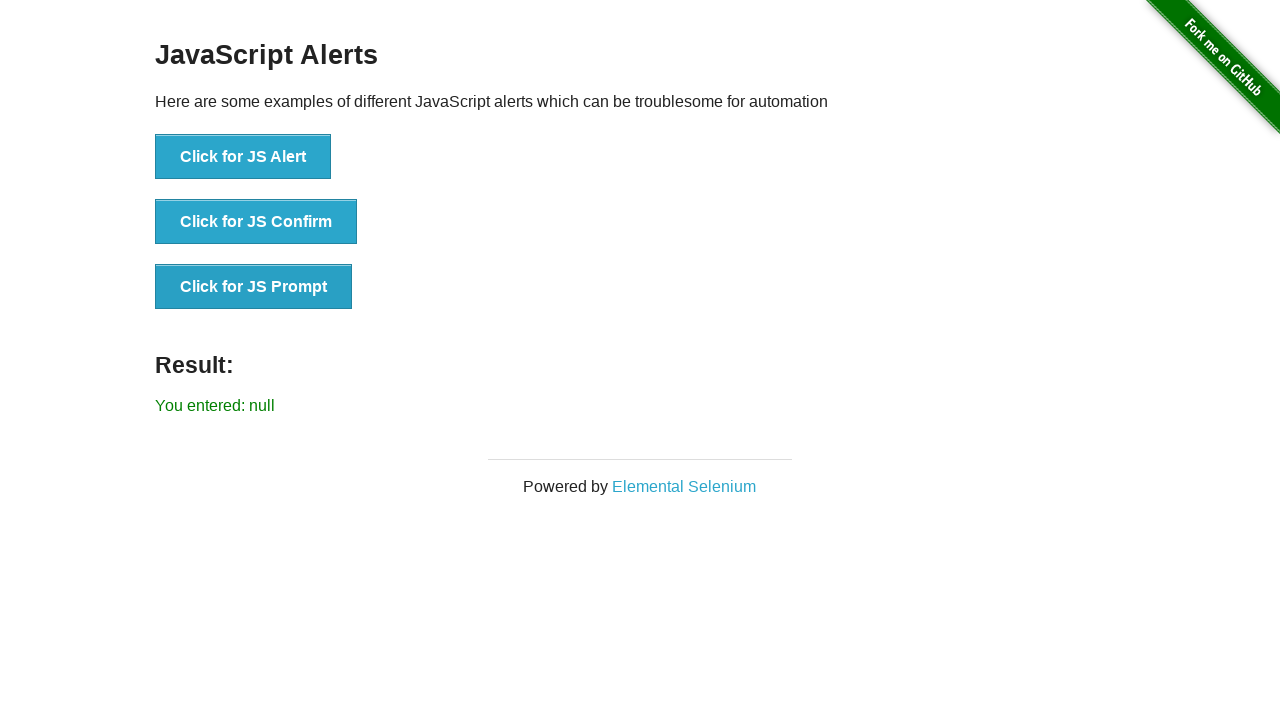

Result element loaded after dismissing prompt
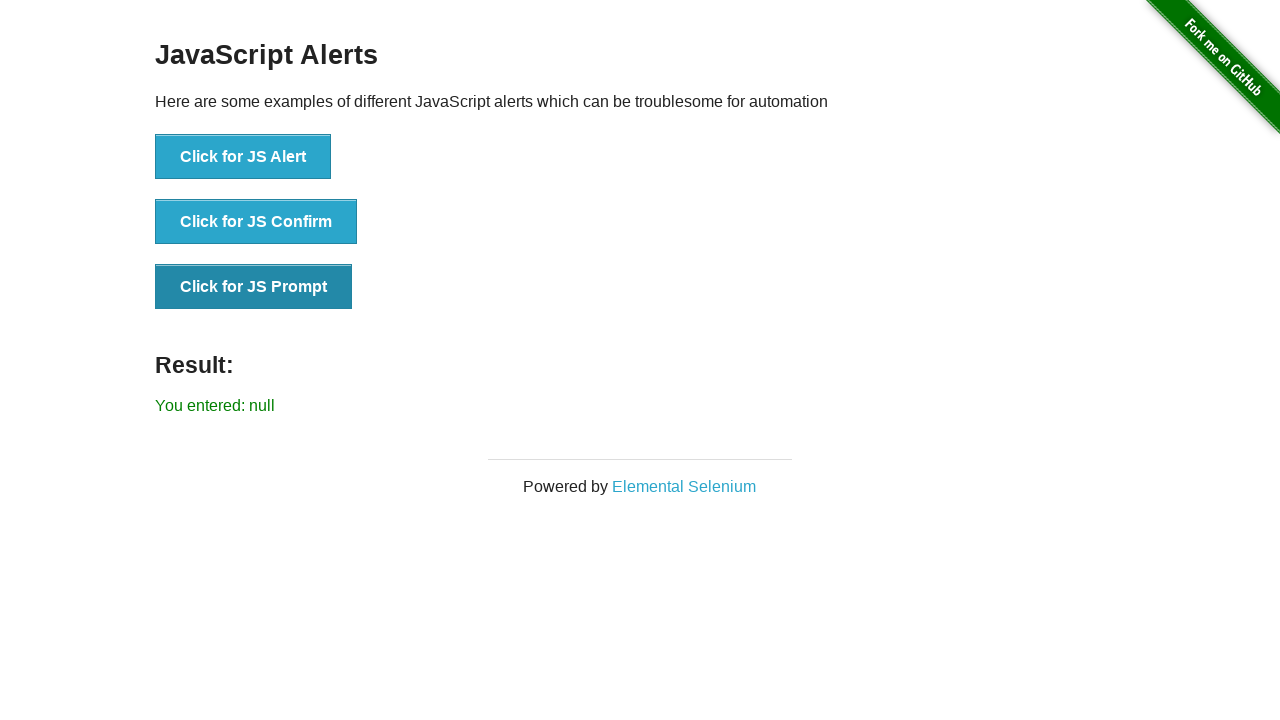

Retrieved result text content
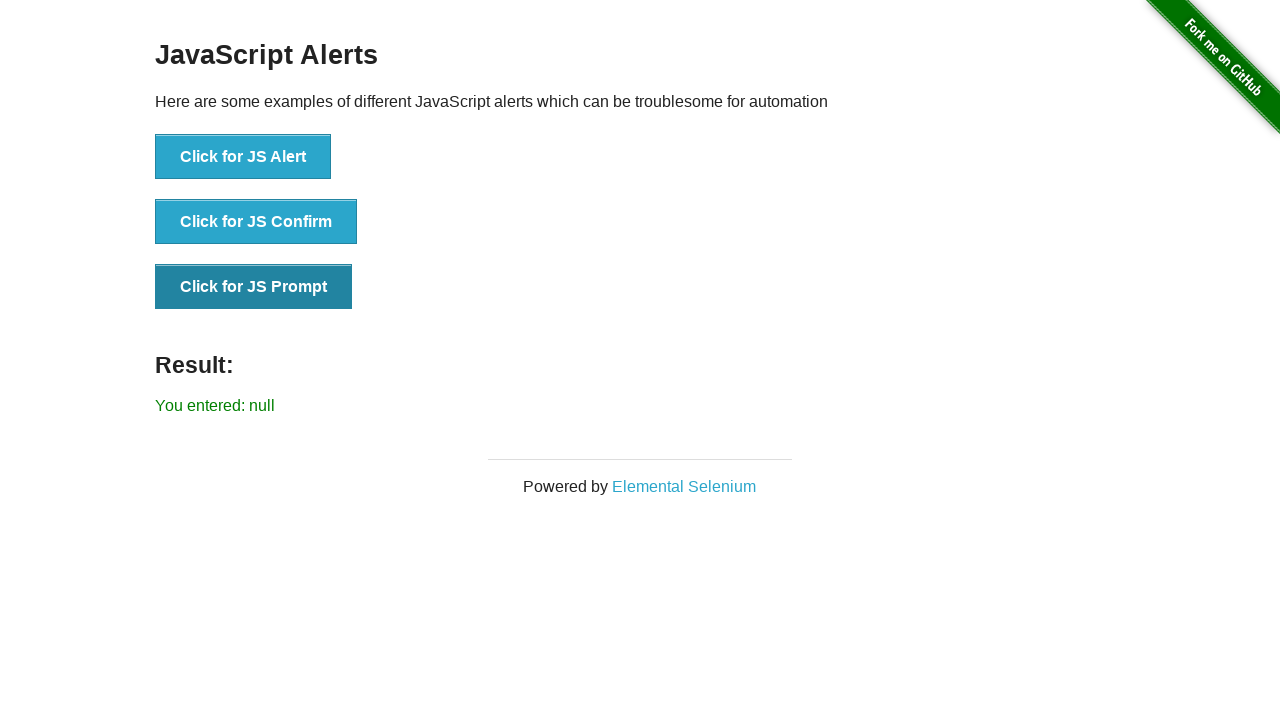

Verified result shows 'You entered: null' as expected
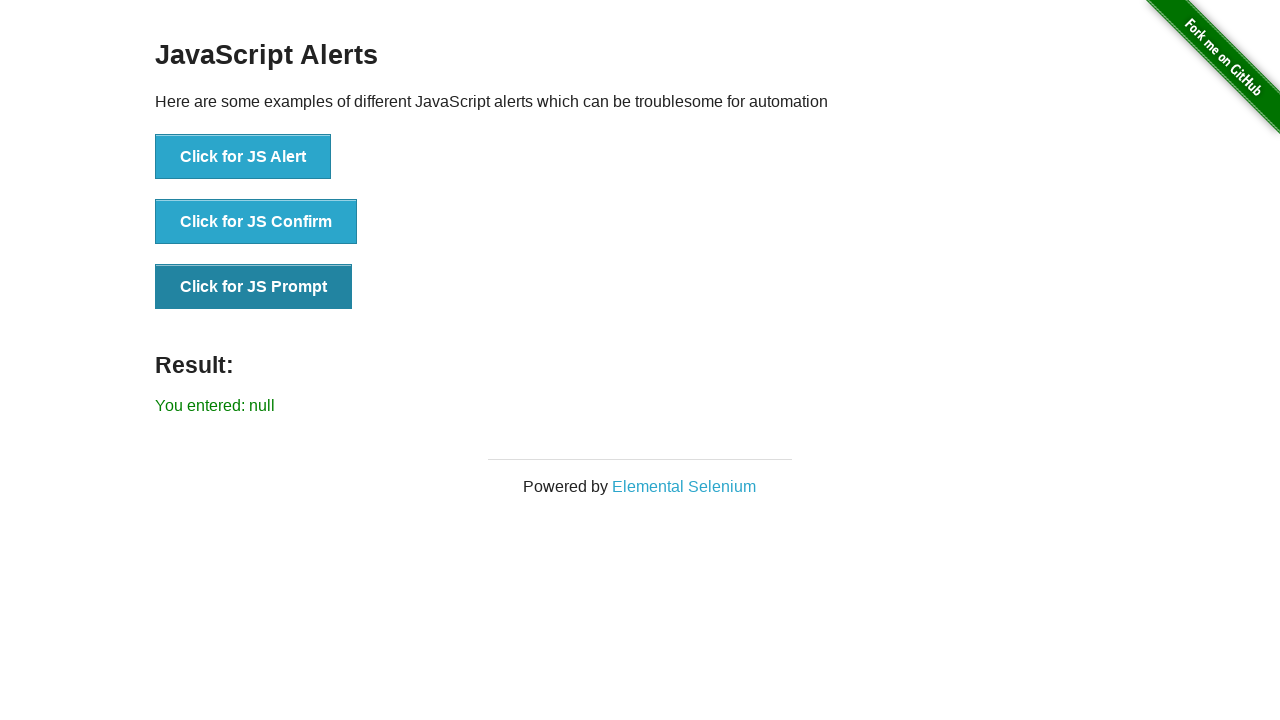

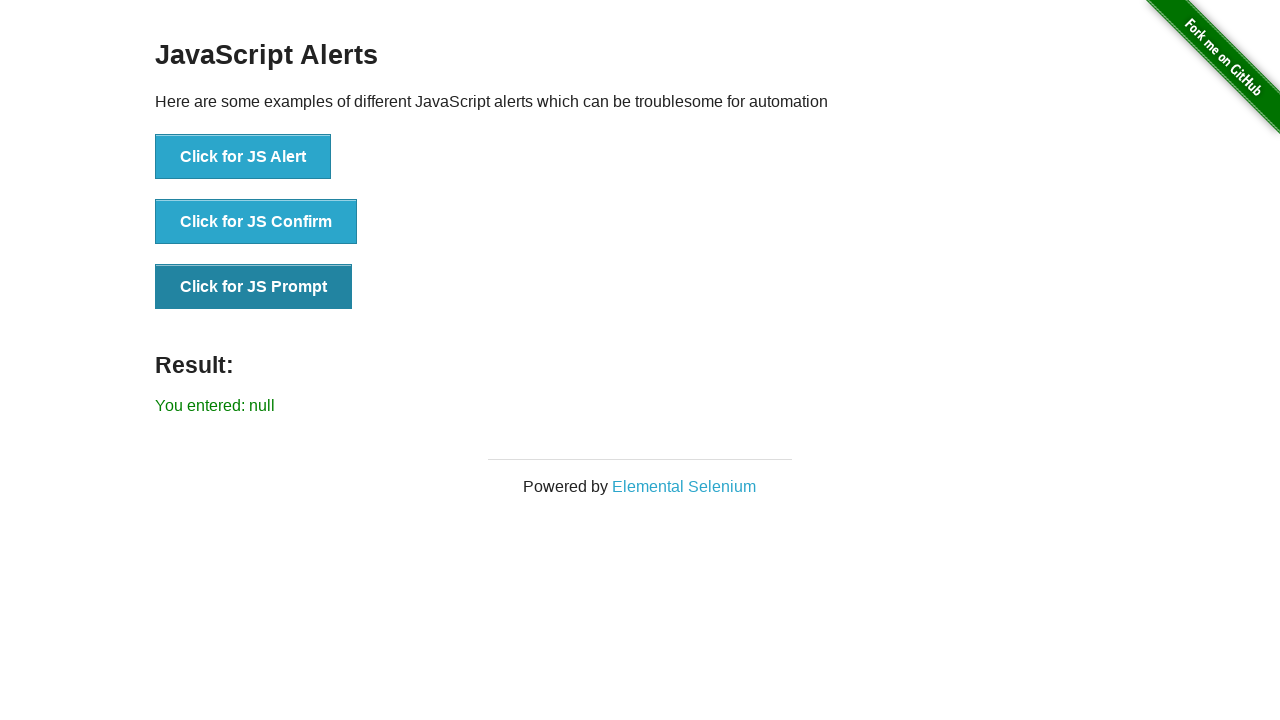